Tests fluent wait functionality by clicking a remove button and waiting for a message with polling

Starting URL: https://the-internet.herokuapp.com/dynamic_controls

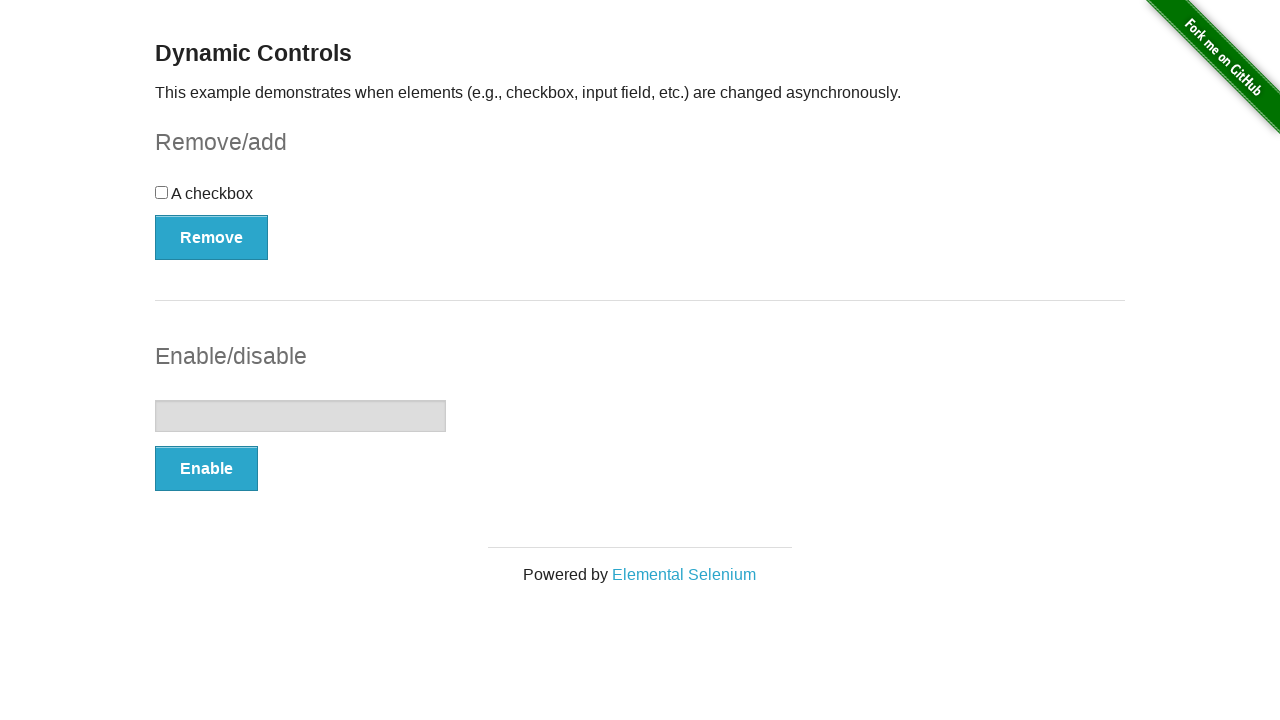

Navigated to dynamic controls page
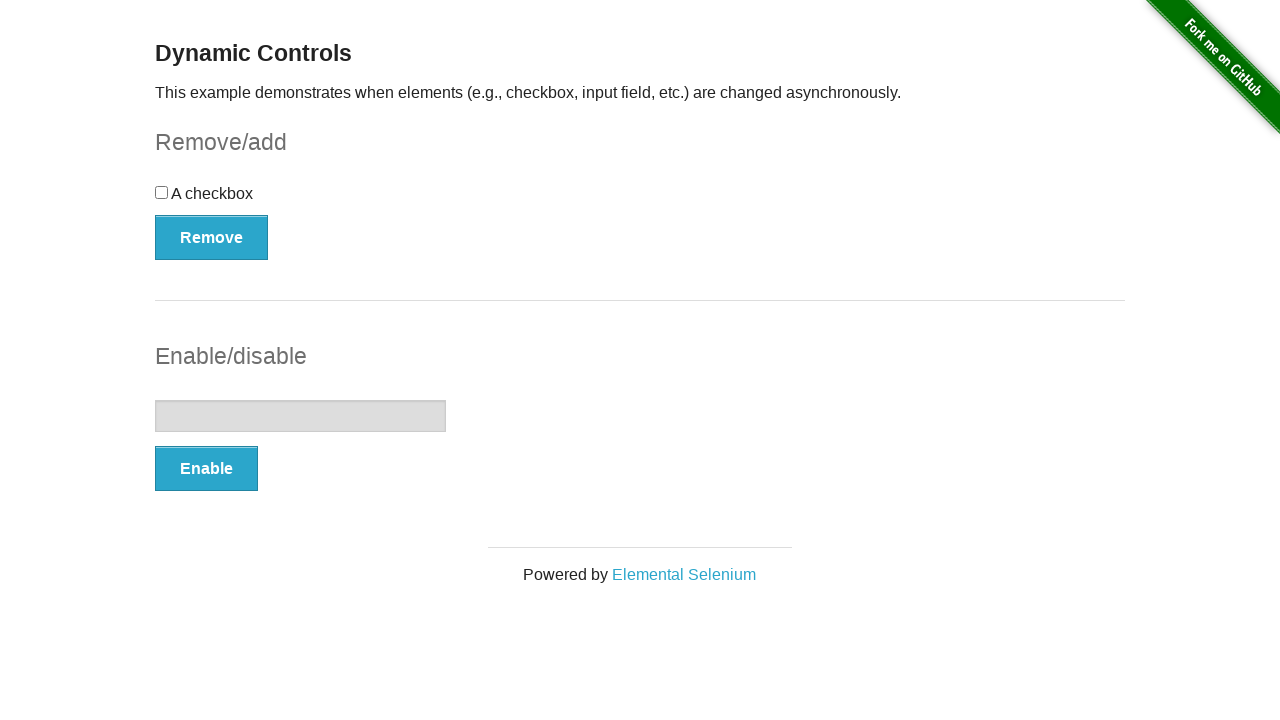

Clicked remove button in checkbox example form at (212, 237) on xpath=//form[@id='checkbox-example']//button
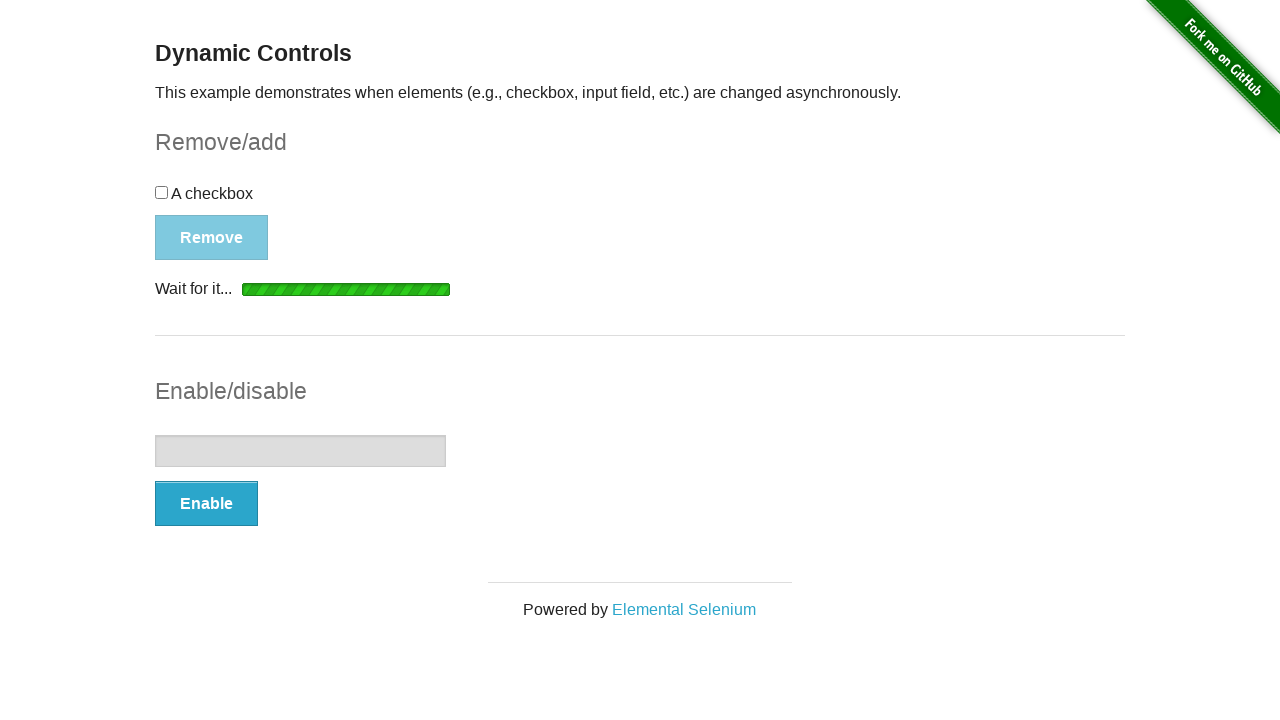

Waited for message to appear with fluent wait polling
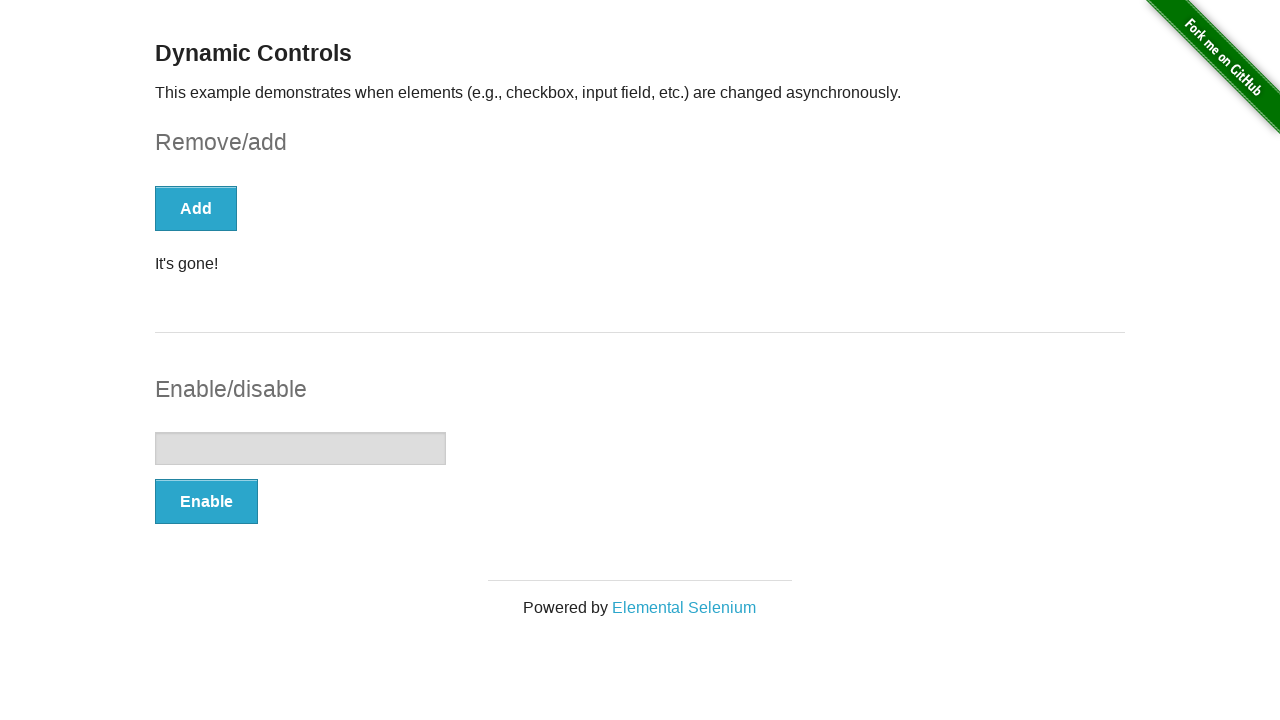

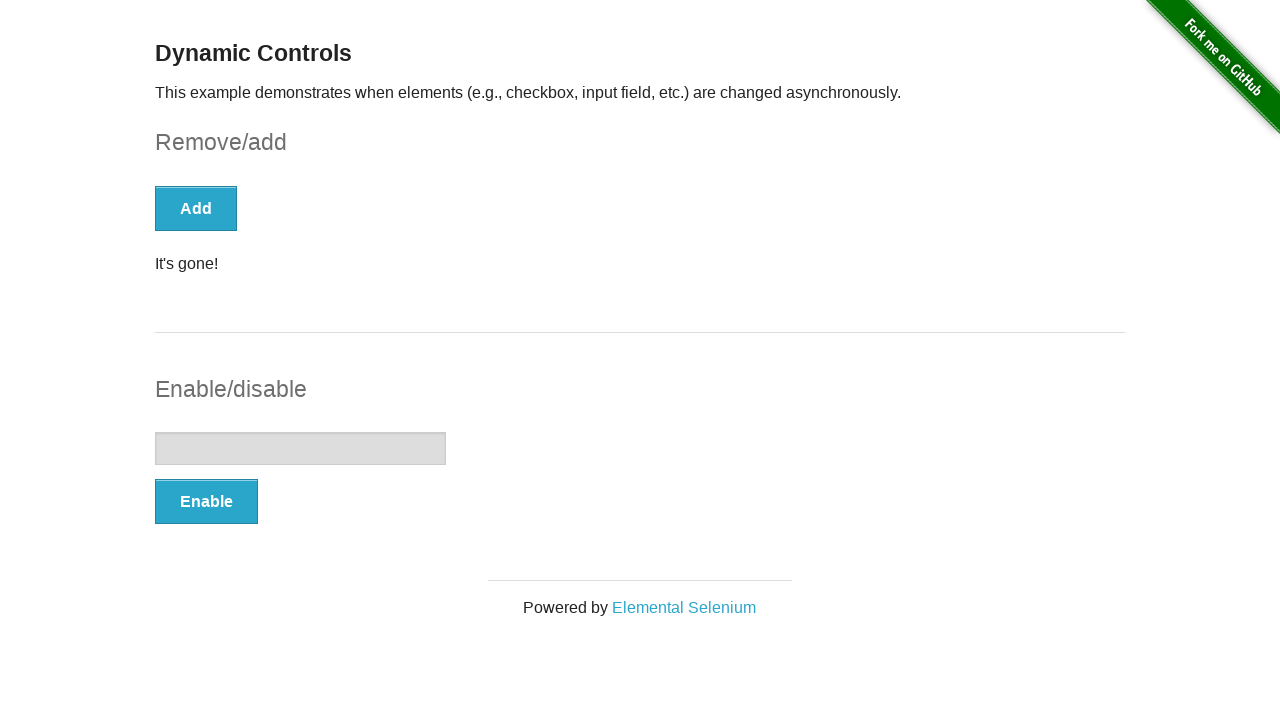